Tests scrolling functionality on a webpage and within a table component, then verifies the sum of values in a table column matches the displayed total

Starting URL: https://rahulshettyacademy.com/AutomationPractice/

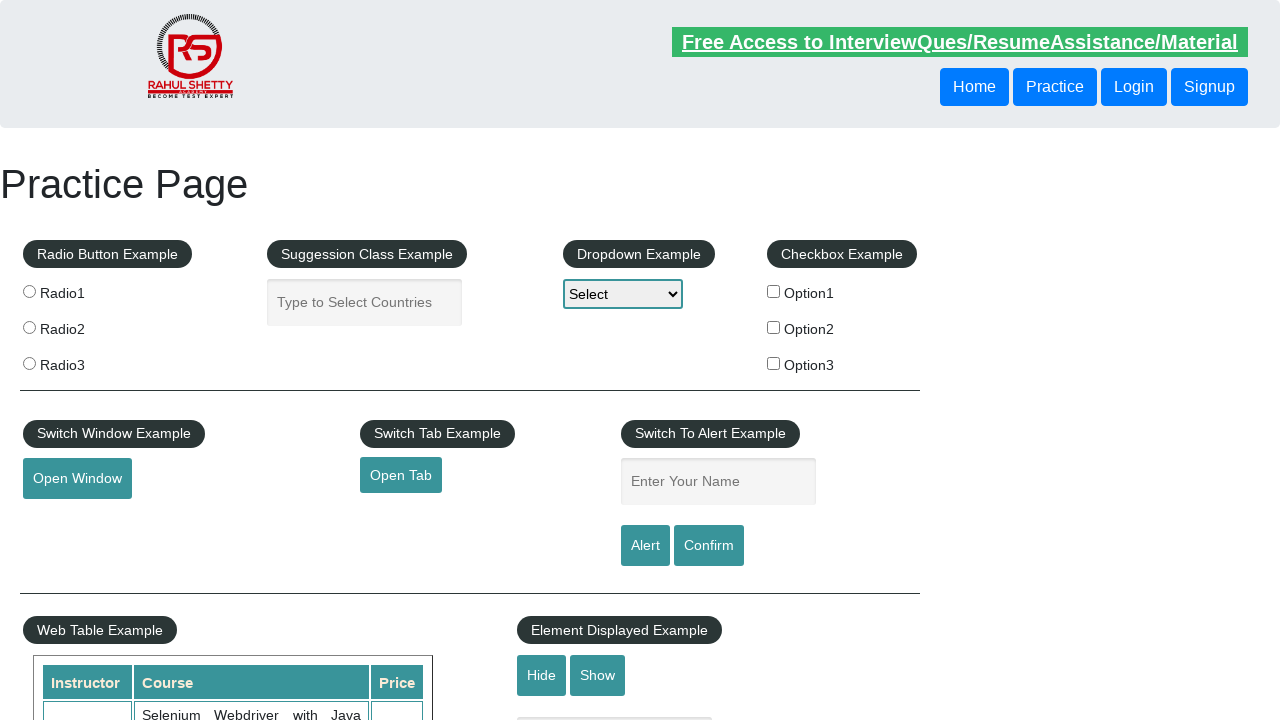

Scrolled down main webpage by 500 pixels
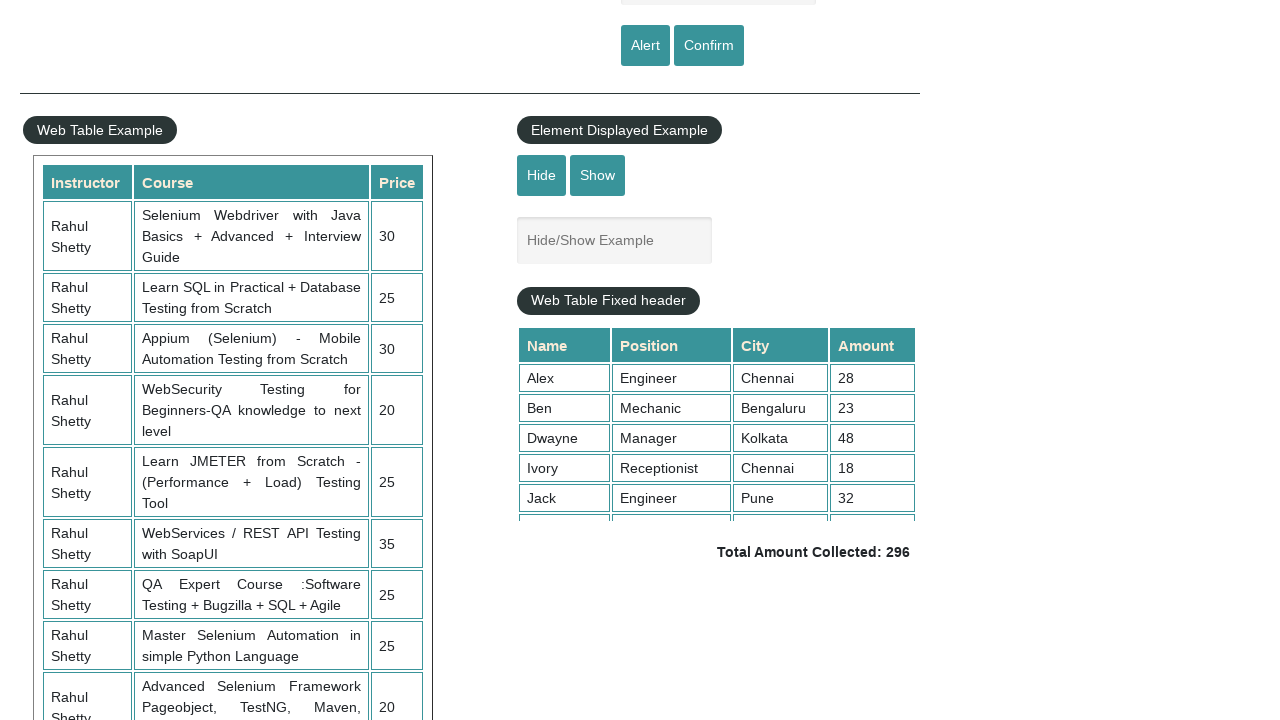

Scrolled within table component to 5000px
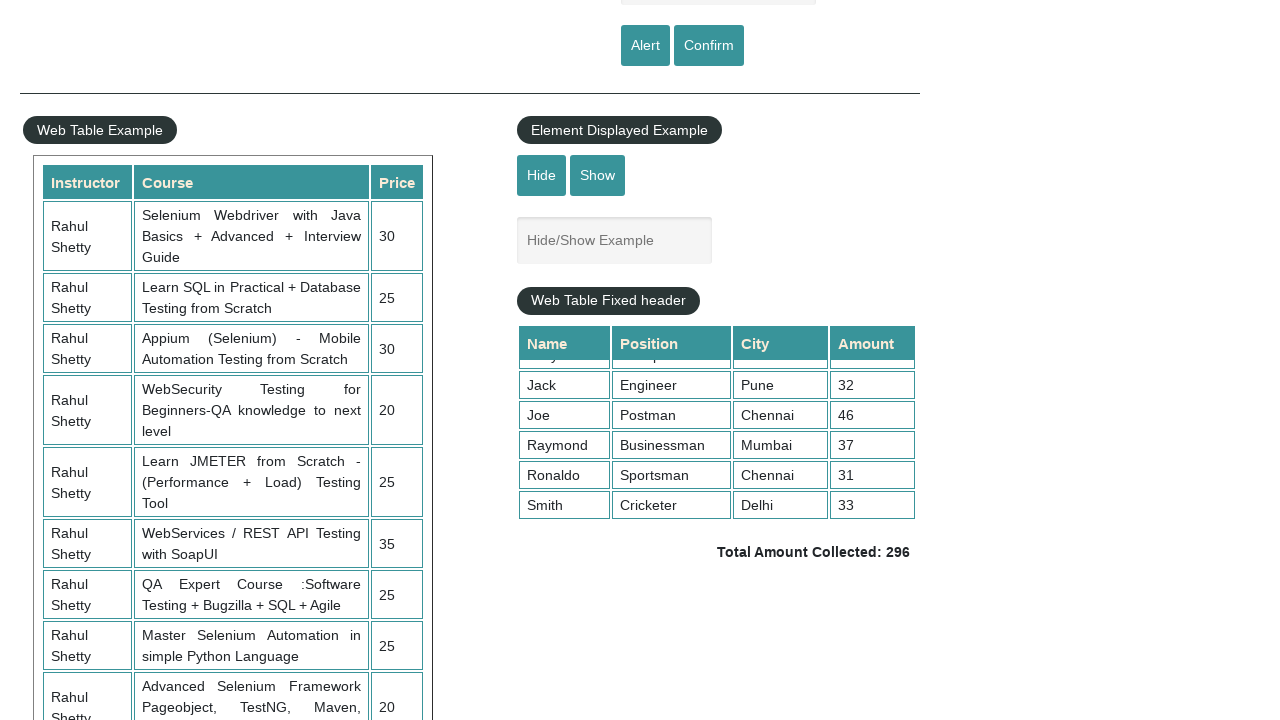

Retrieved all values from fourth column of table
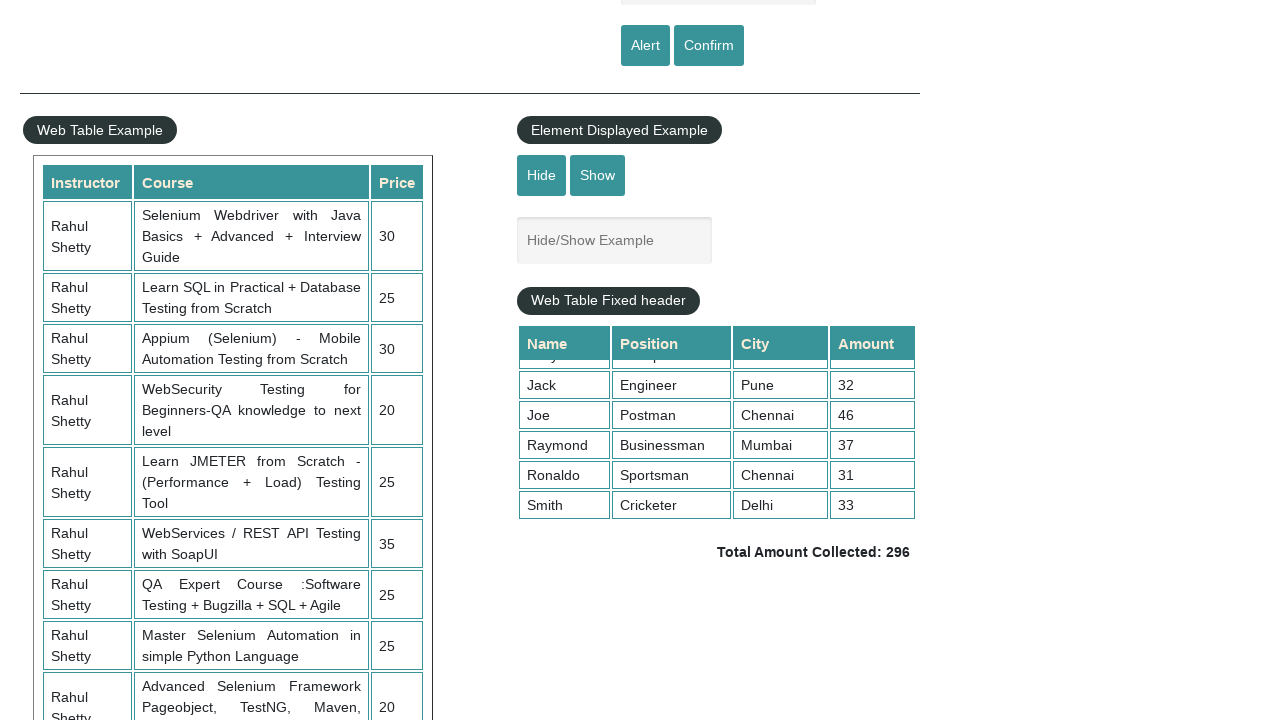

Calculated sum of column values: 296
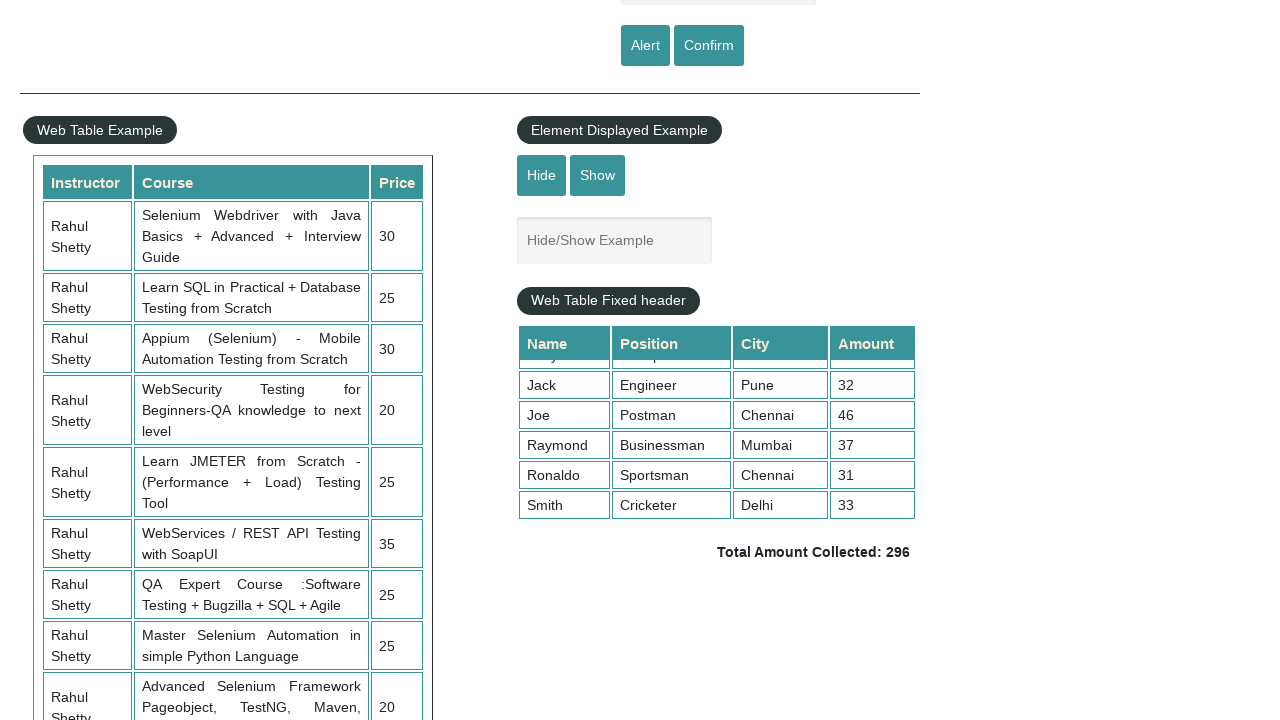

Retrieved displayed total amount text
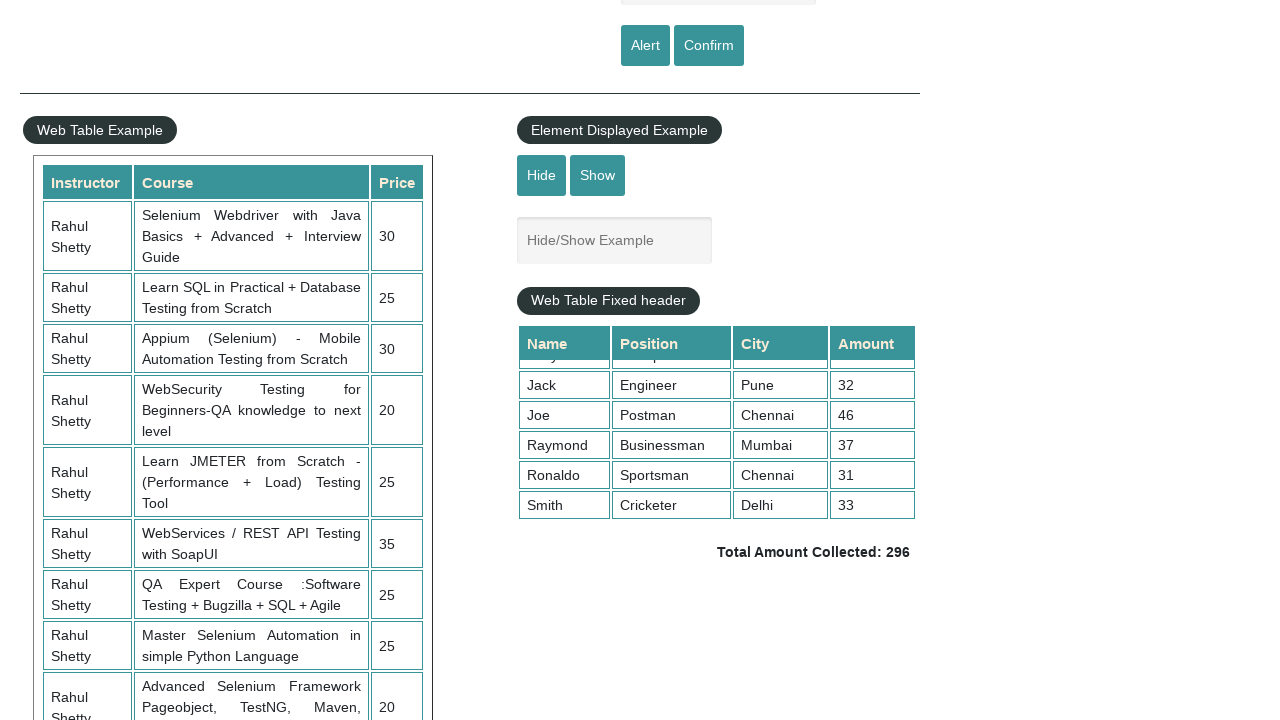

Extracted numeric displayed total: 296
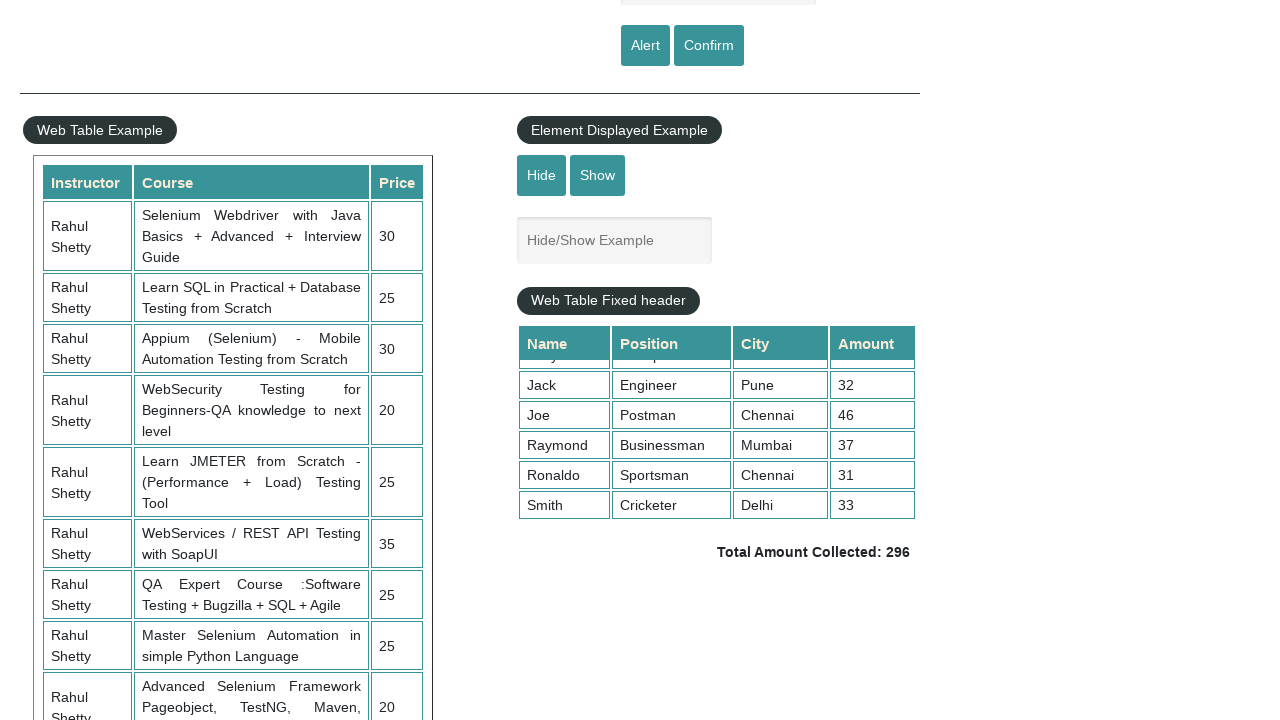

Verified calculated sum (296) matches displayed total (296)
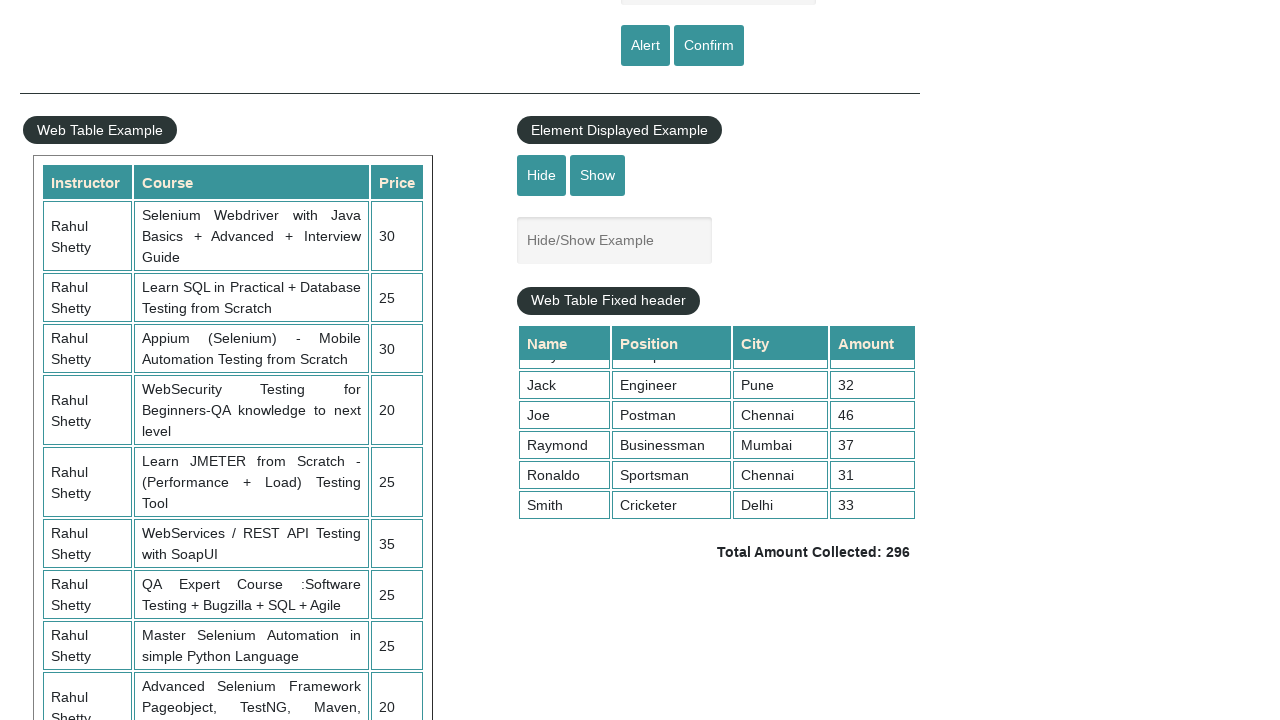

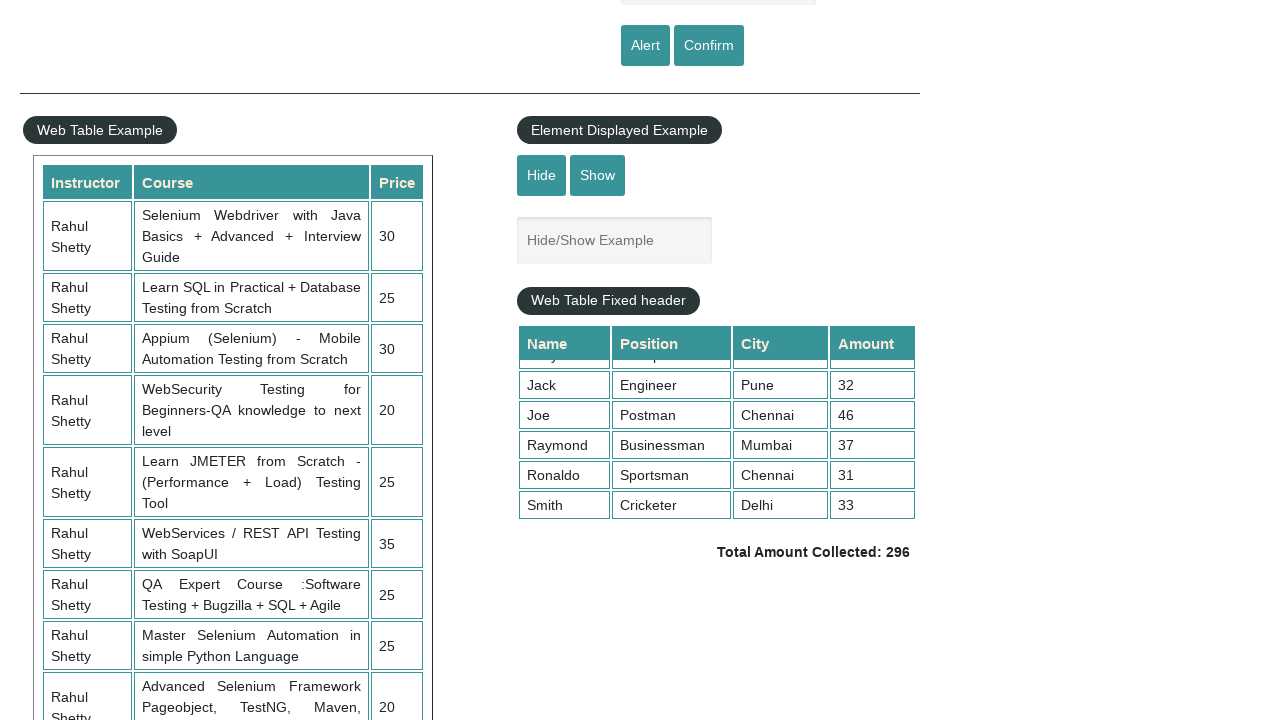